Tests table sorting functionality and searches for a specific item ("Rice") by navigating through pagination, then retrieves and displays its price

Starting URL: https://rahulshettyacademy.com/seleniumPractise/#/offers

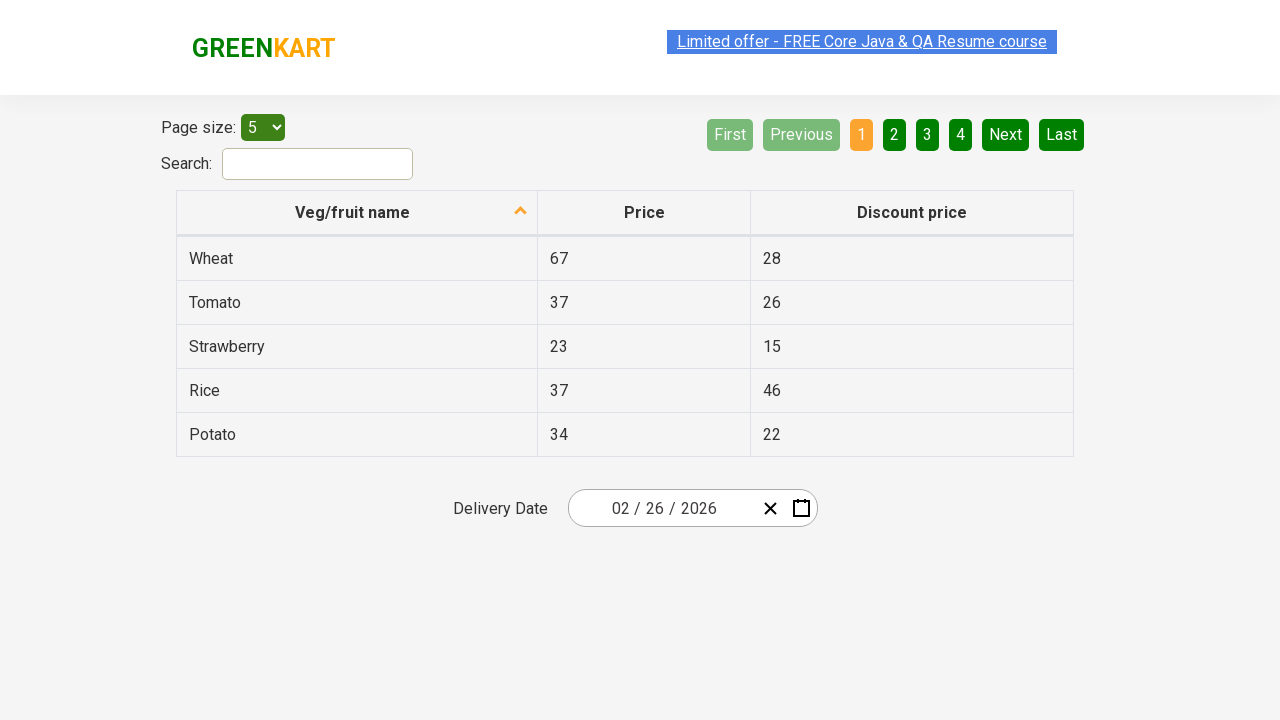

Clicked on column header to sort table at (912, 213) on xpath=//tr/th[3]
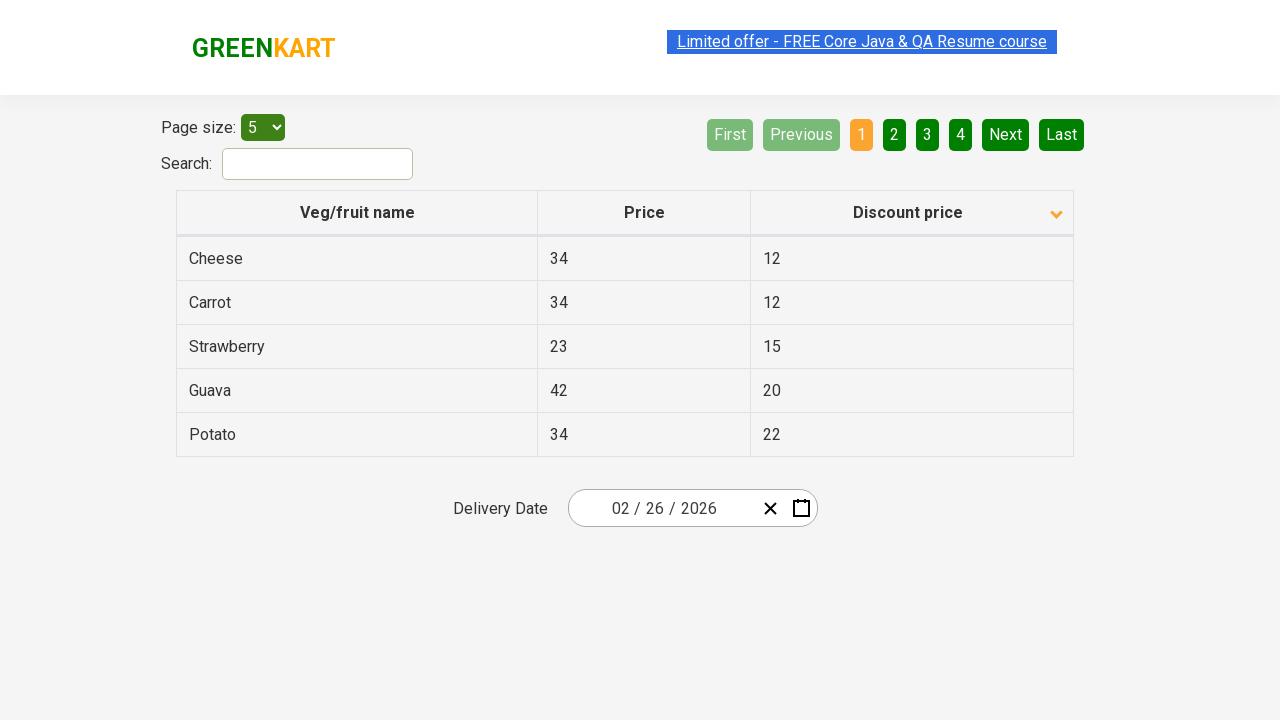

Table sorted and page content loaded
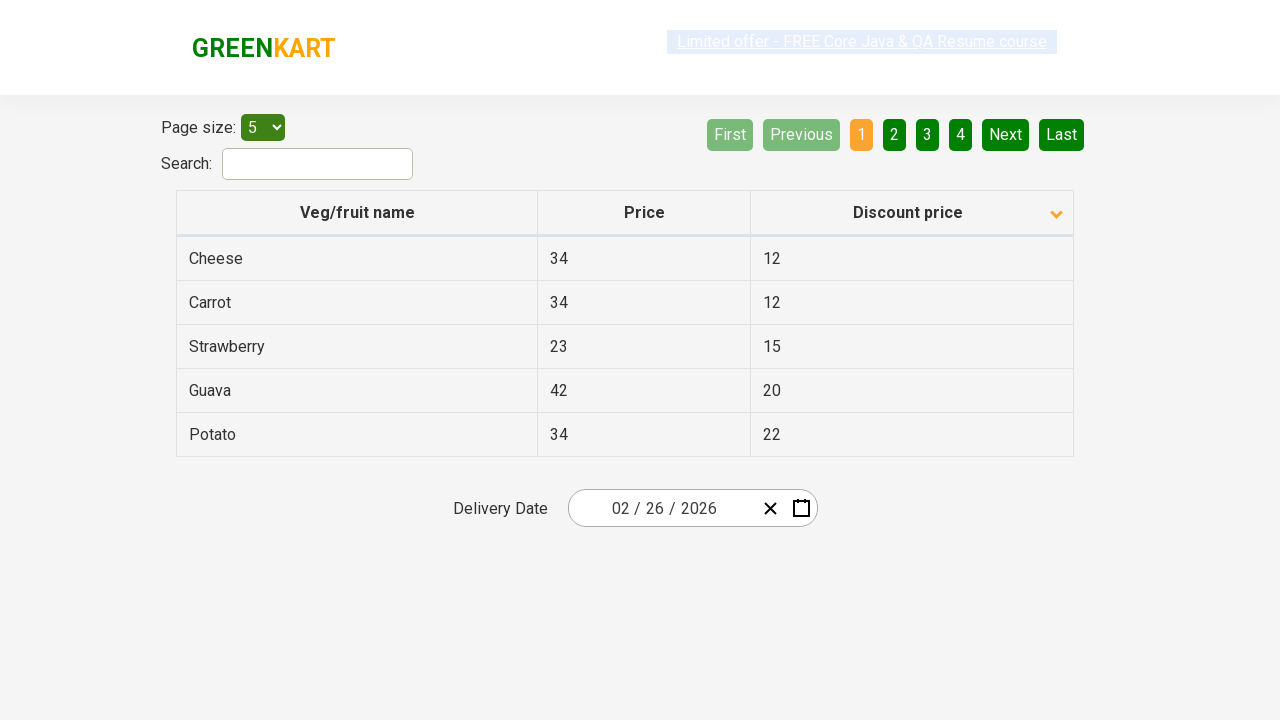

Retrieved all vegetable names from first column
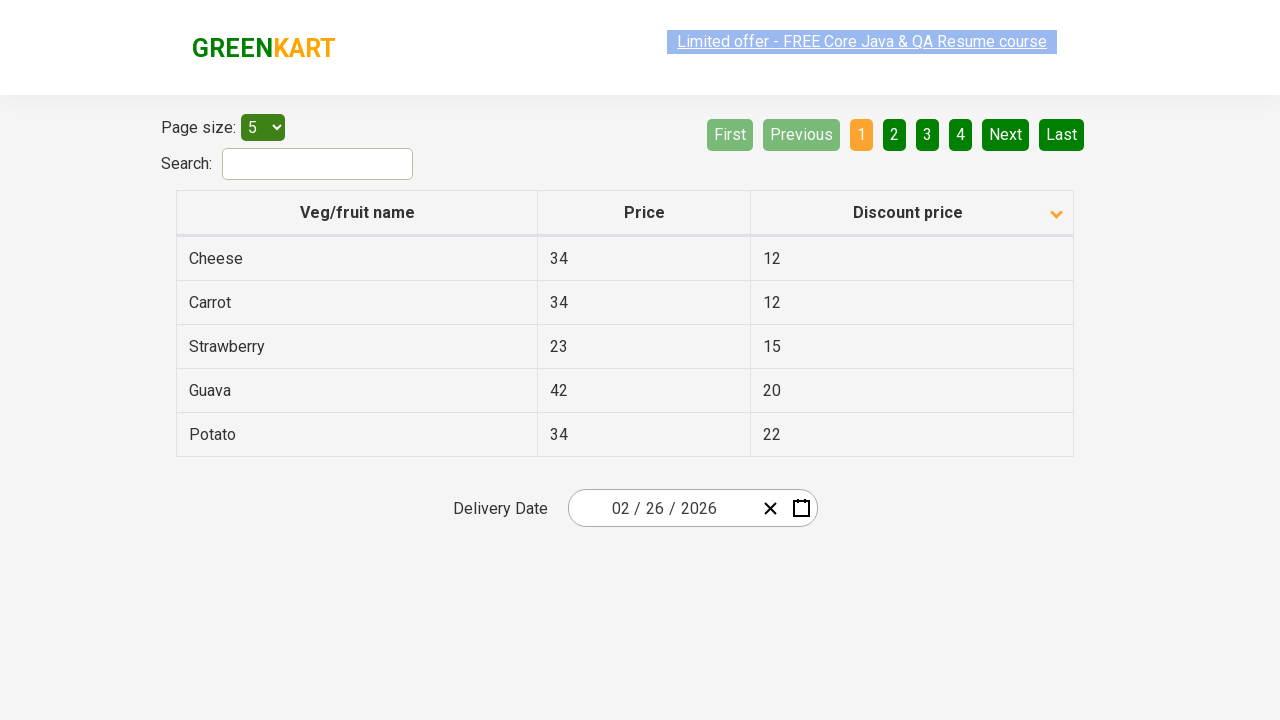

Searched for 'Rice' in current page
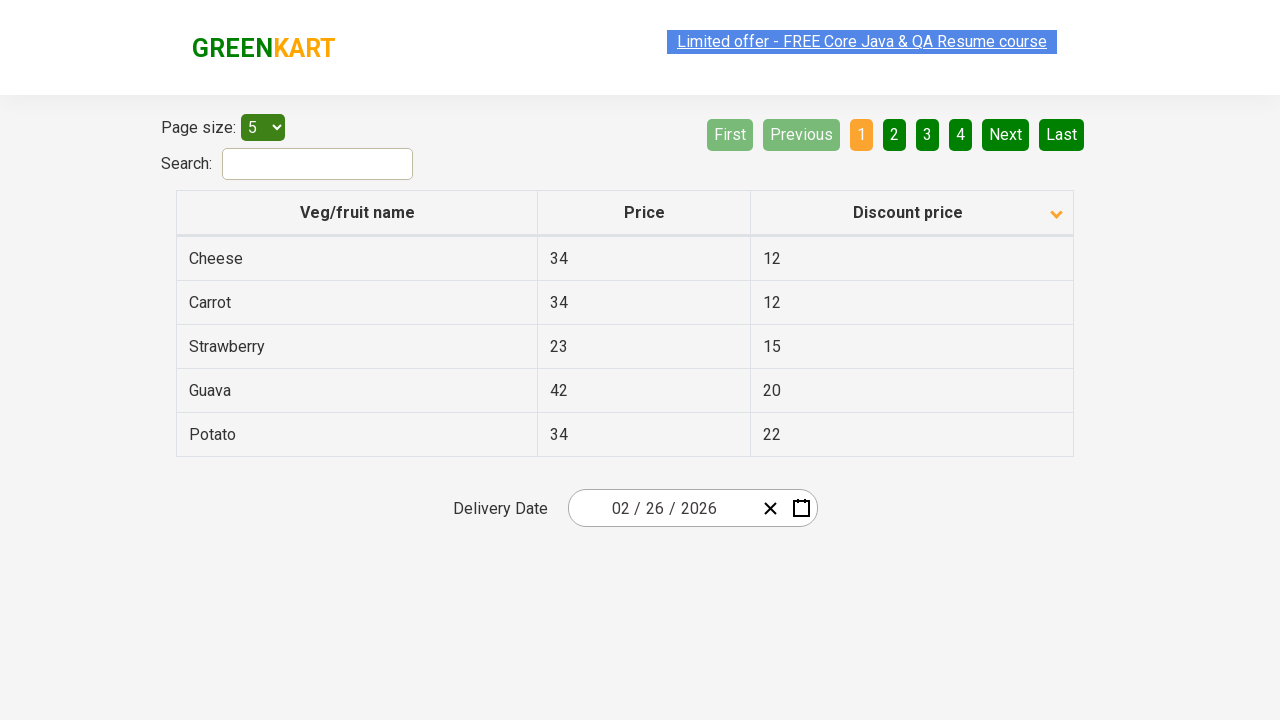

Rice not found on current page, clicked Next button to navigate to next page at (1006, 134) on a[aria-label='Next']
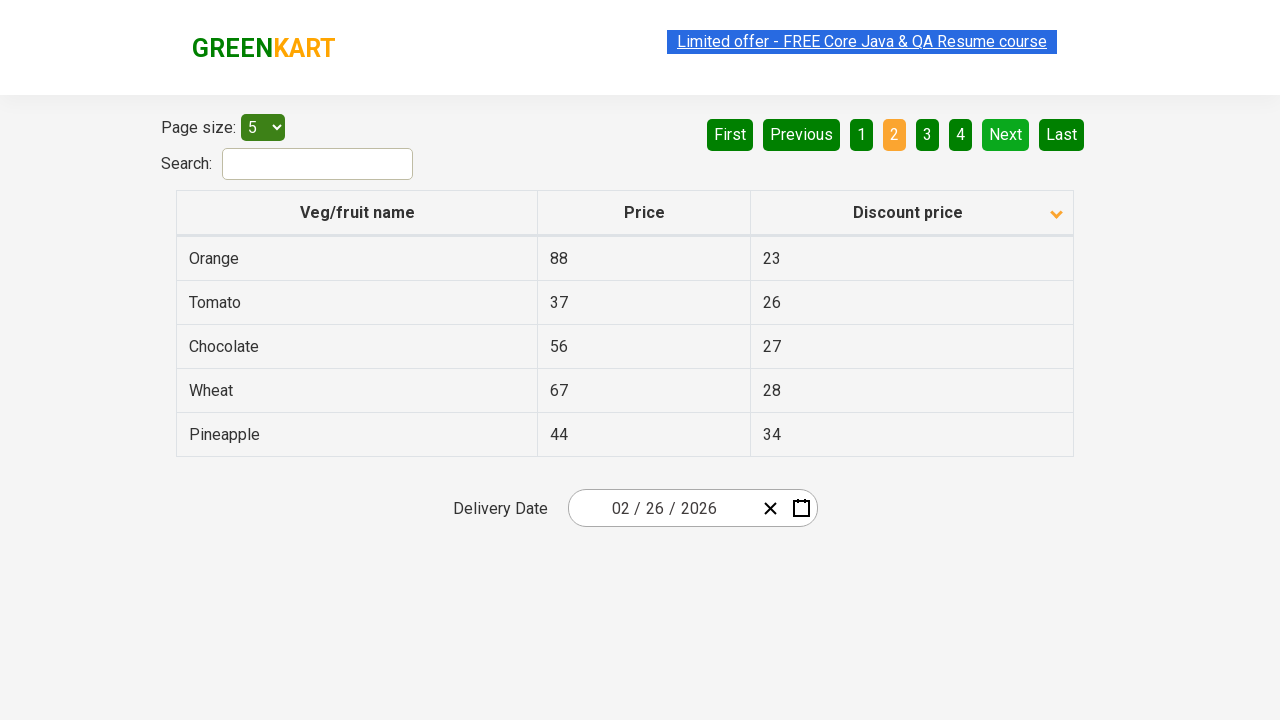

Next page loaded and content ready
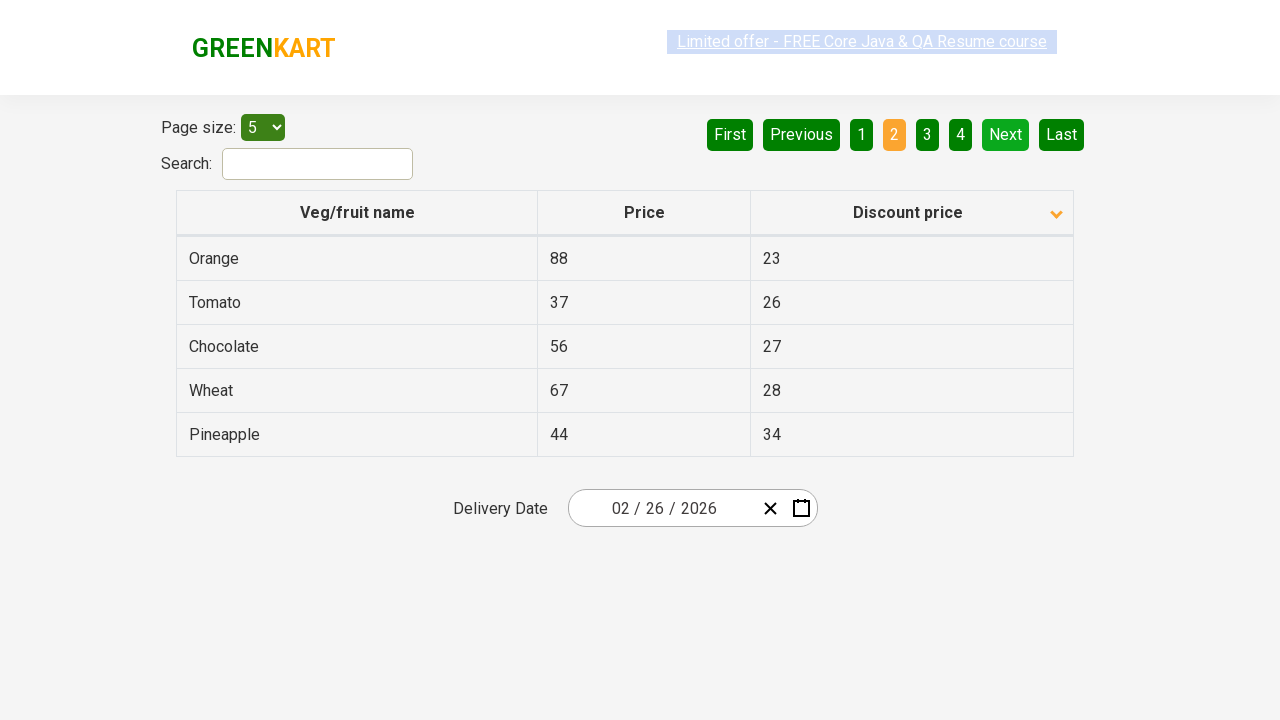

Searched for 'Rice' in current page
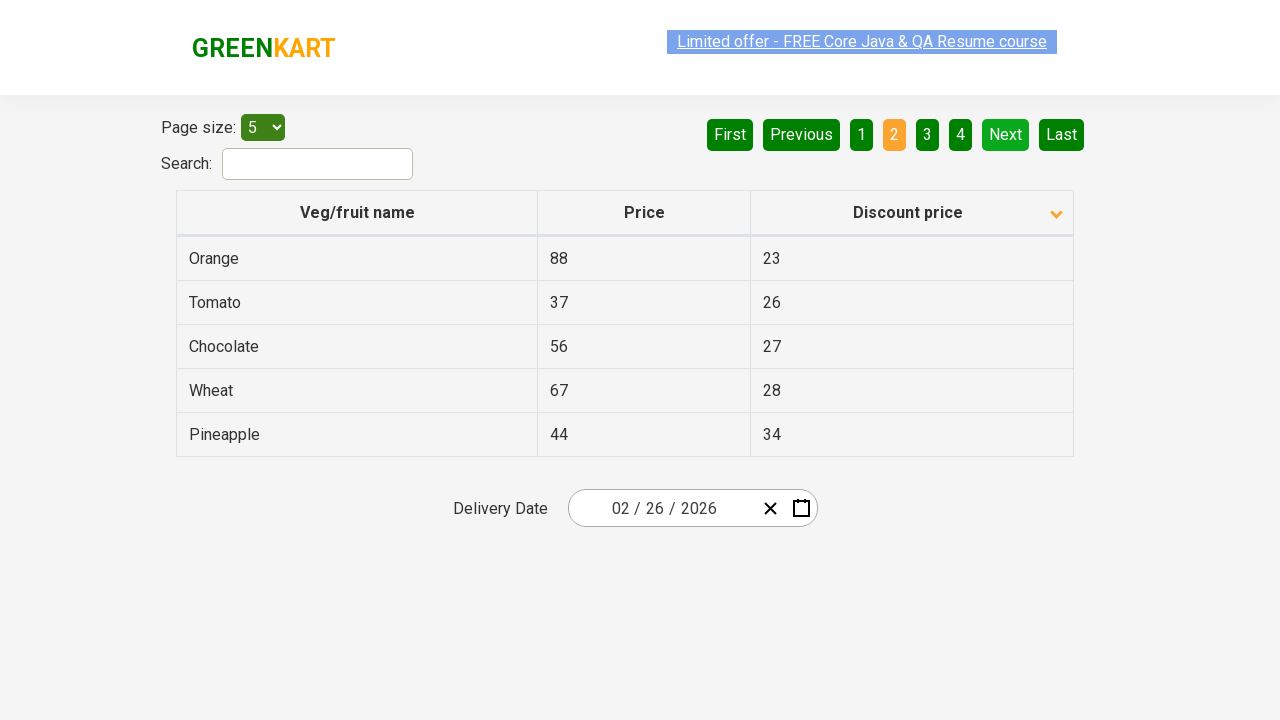

Rice not found on current page, clicked Next button to navigate to next page at (1006, 134) on a[aria-label='Next']
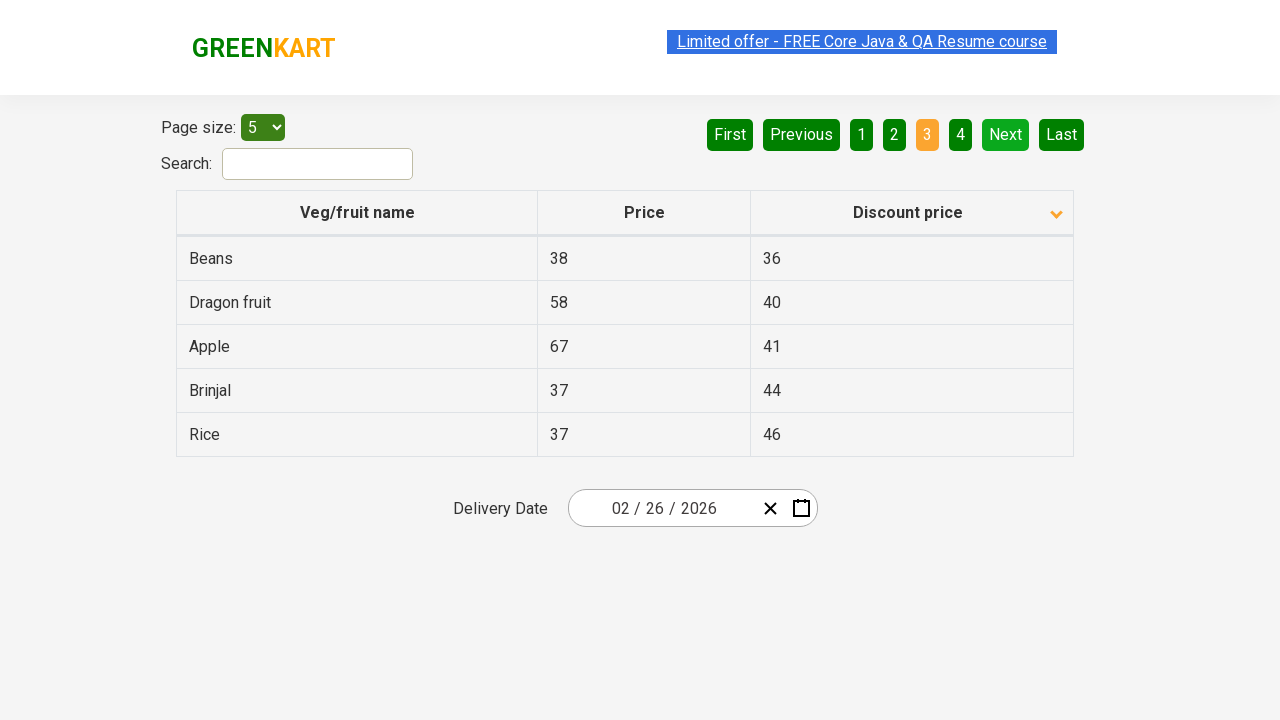

Next page loaded and content ready
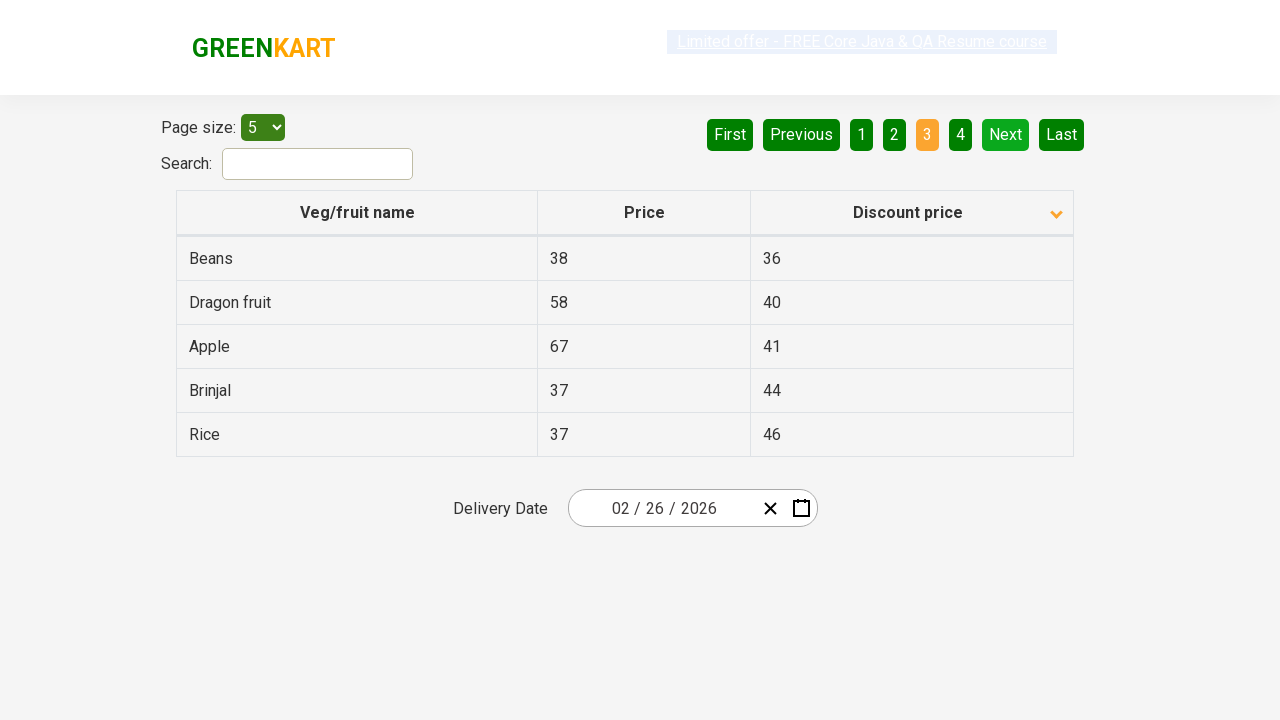

Searched for 'Rice' in current page
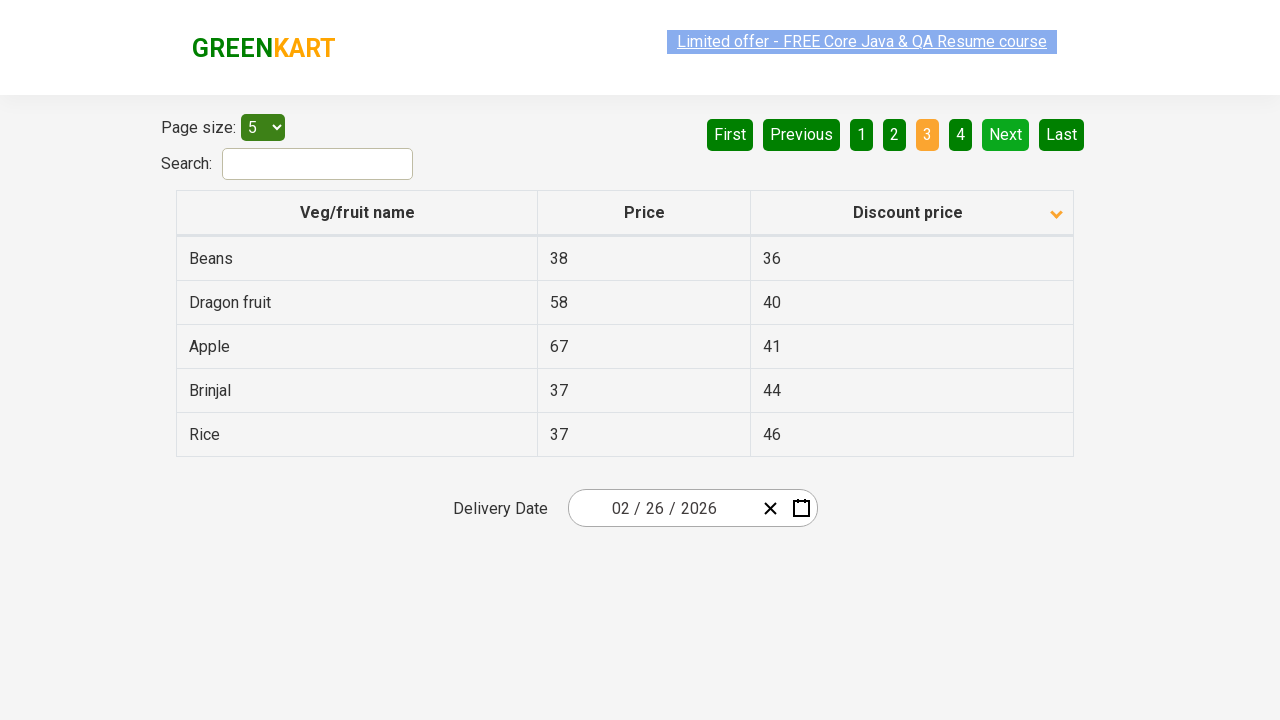

Found Rice and retrieved its price: 37
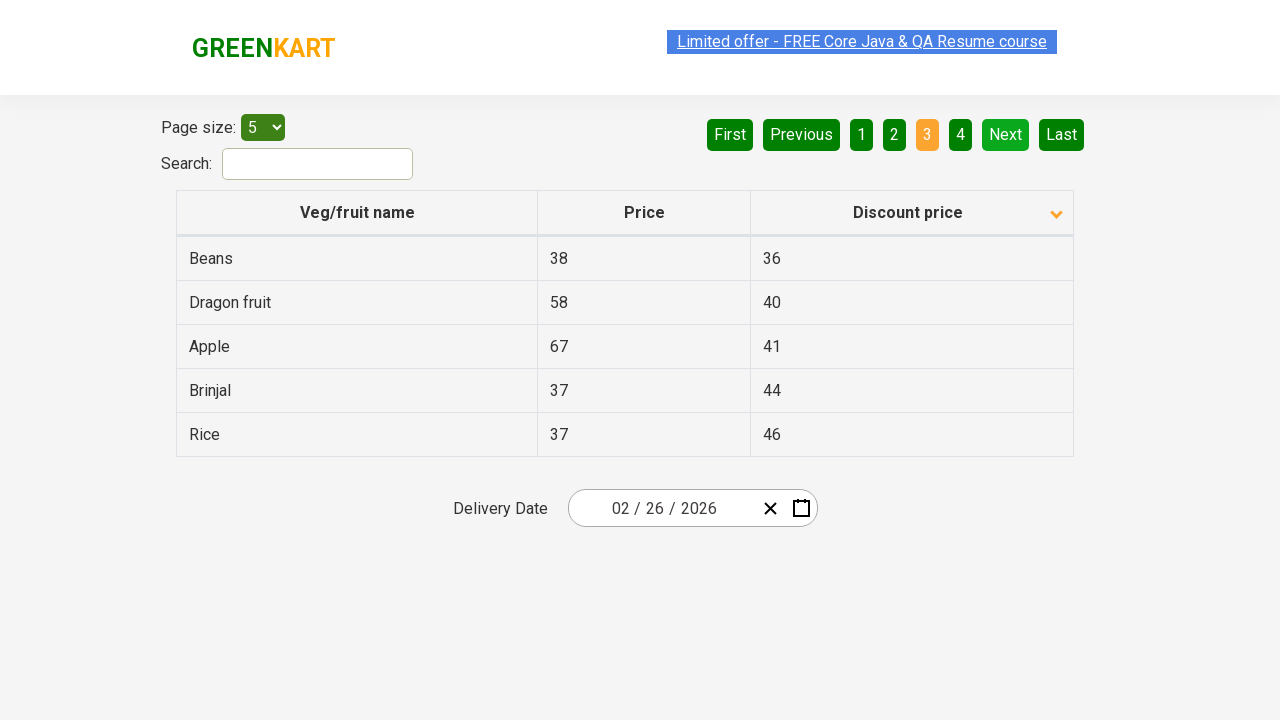

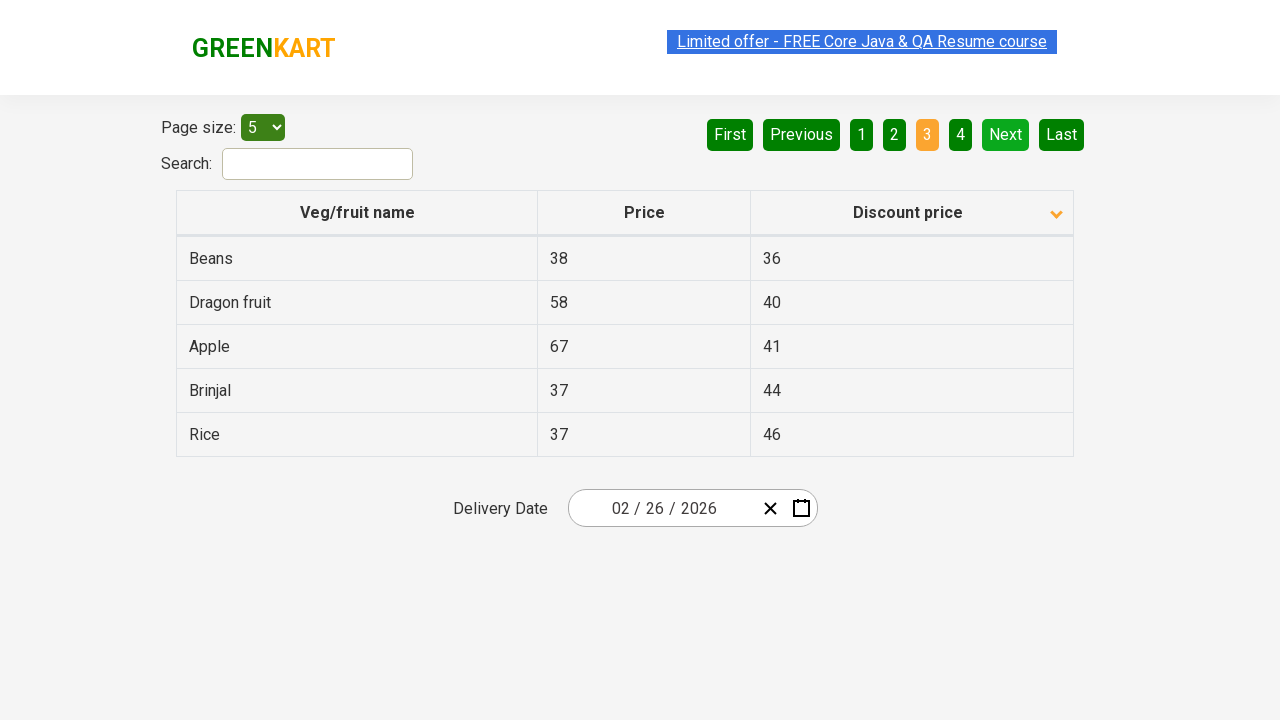